Demonstrates browser debugging techniques by navigating through multiple DemoQA pages, filling out a text box form, testing dynamic content, and interacting with various page elements to verify functionality.

Starting URL: https://demoqa.com/text-box

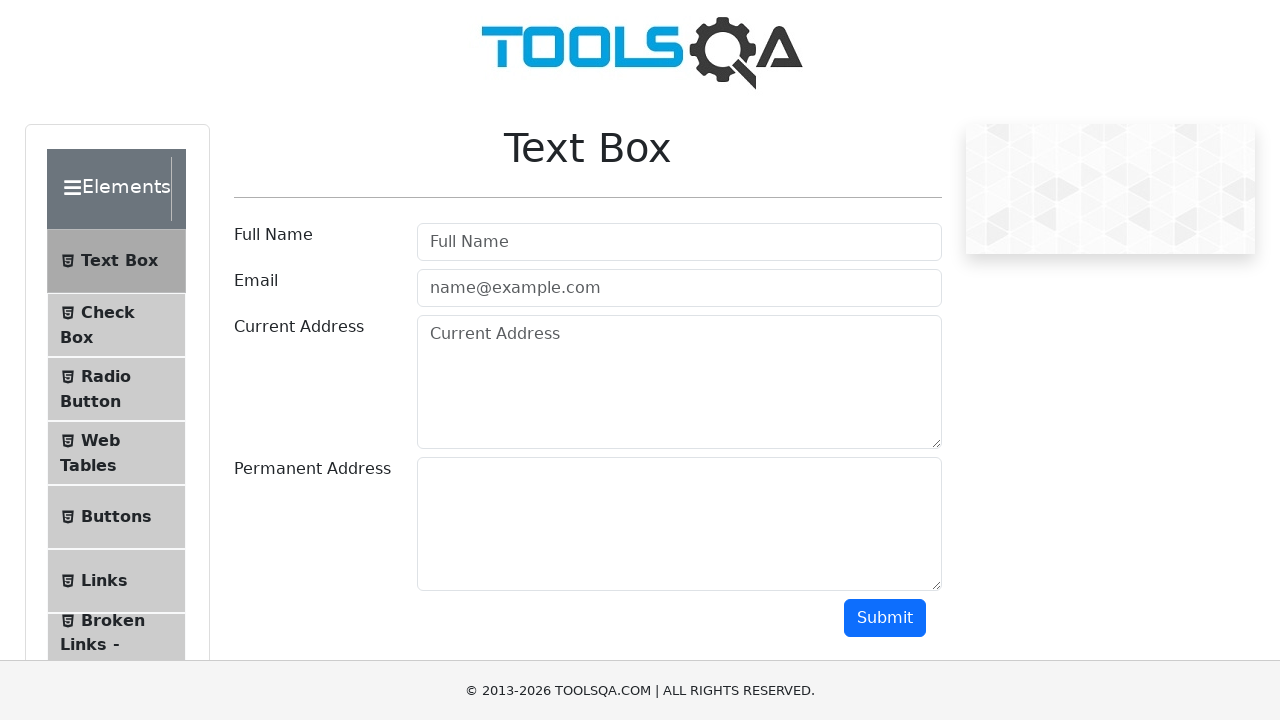

Text box form loaded and ready
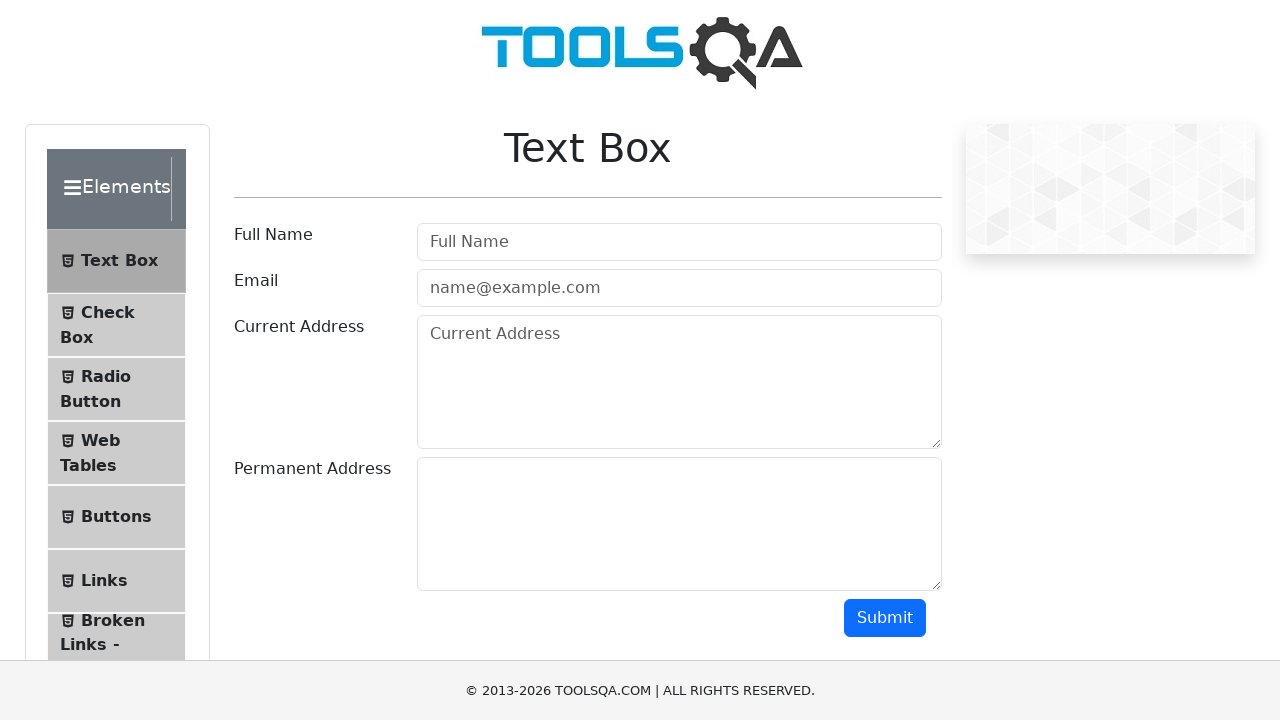

Navigated to broken page
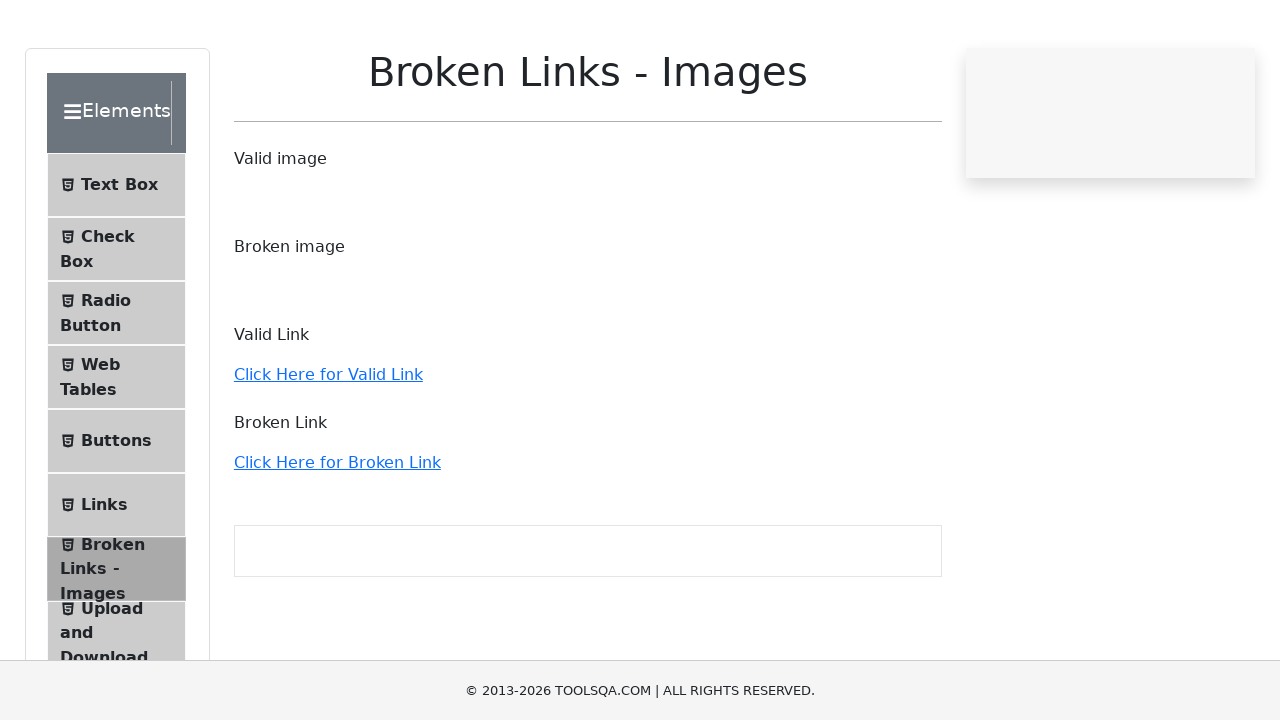

Broken page fully loaded (networkidle)
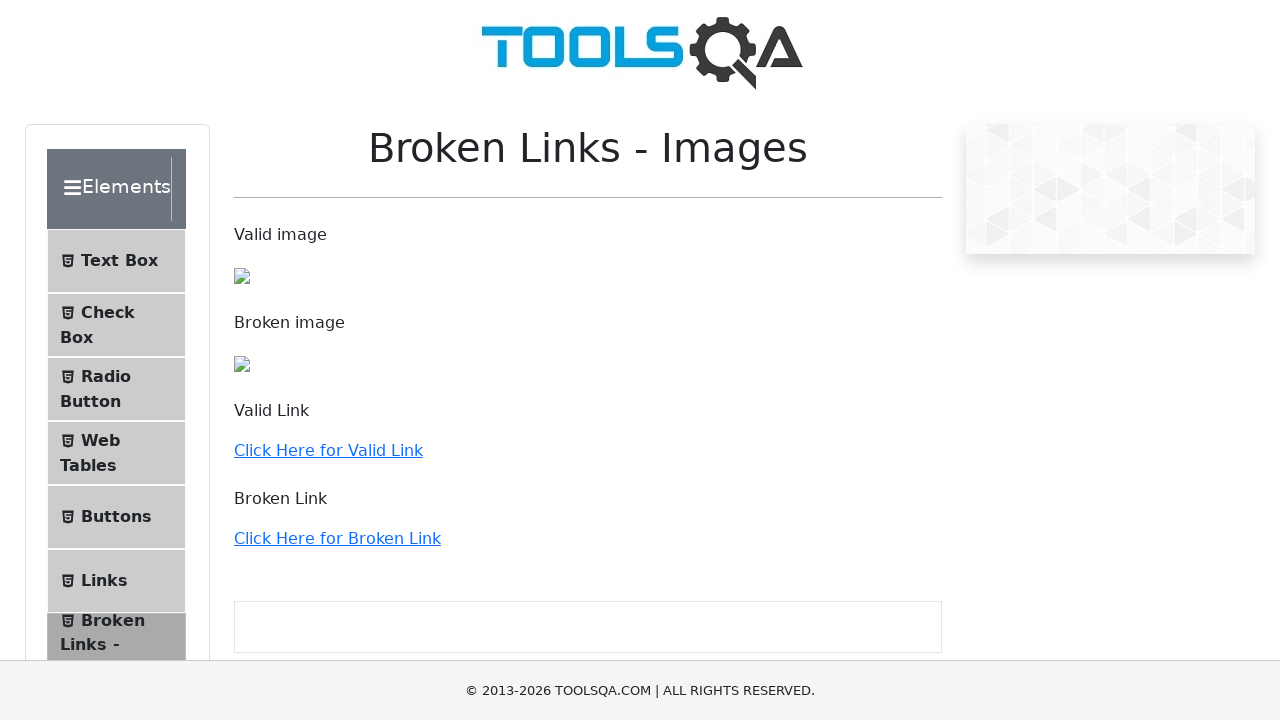

Navigated back to text box form
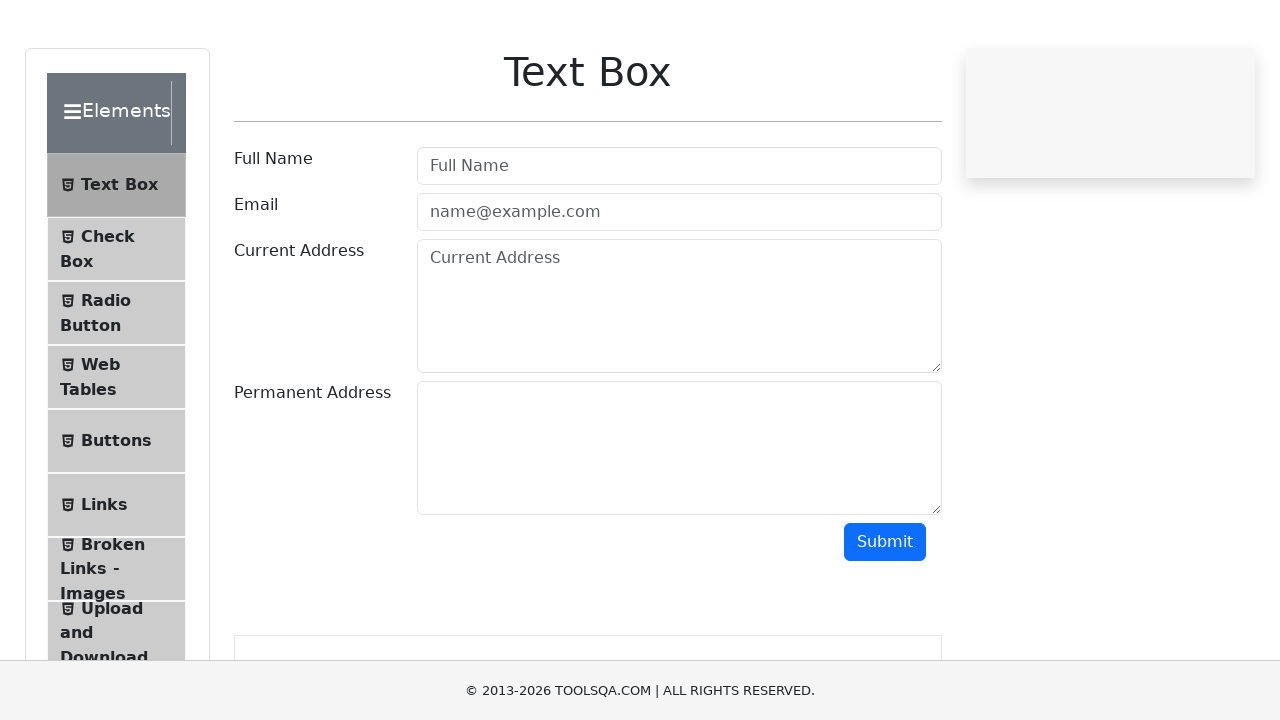

Filled userName field with 'Debug Test User' on #userName
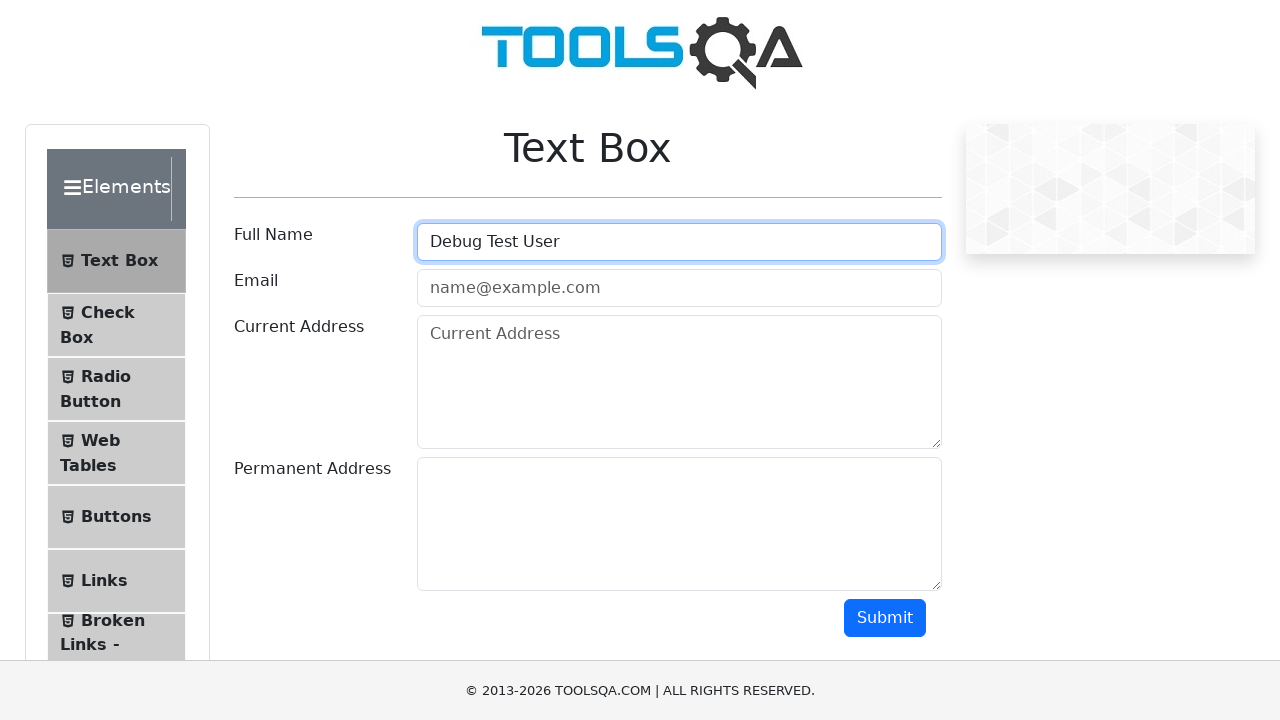

Filled userEmail field with 'debug@test.com' on #userEmail
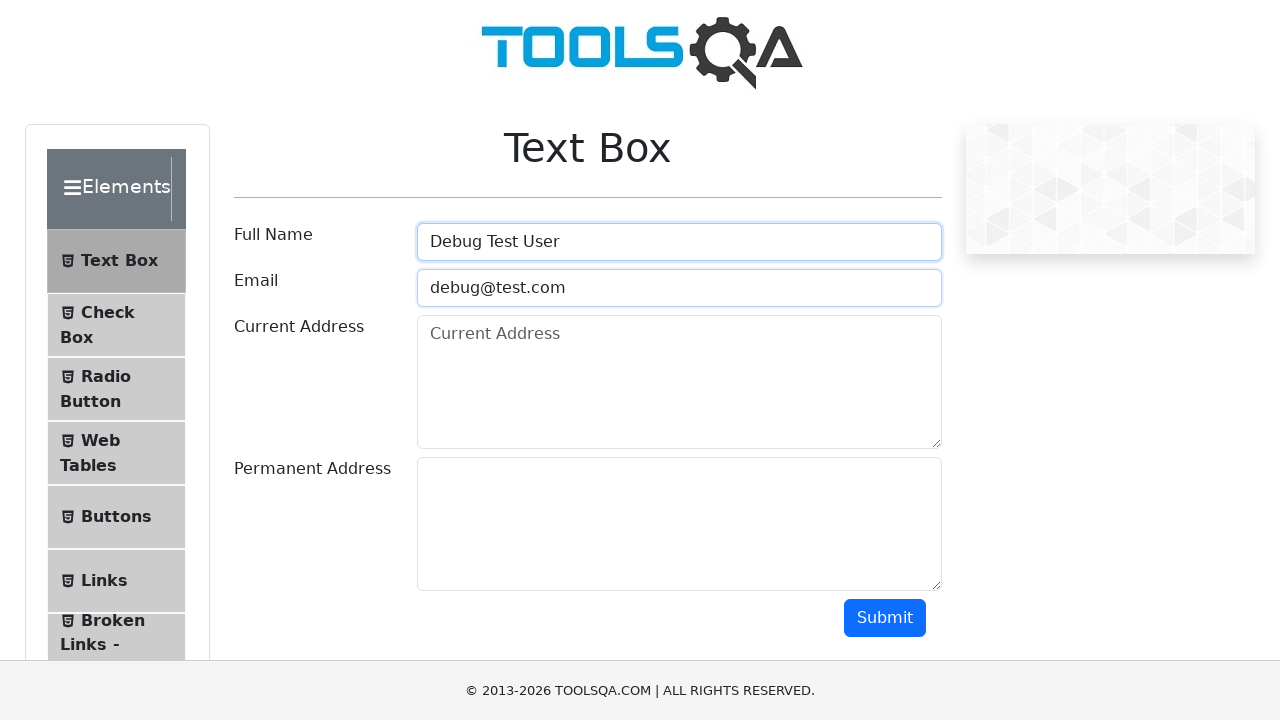

Clicked submit button on text box form at (885, 618) on #submit
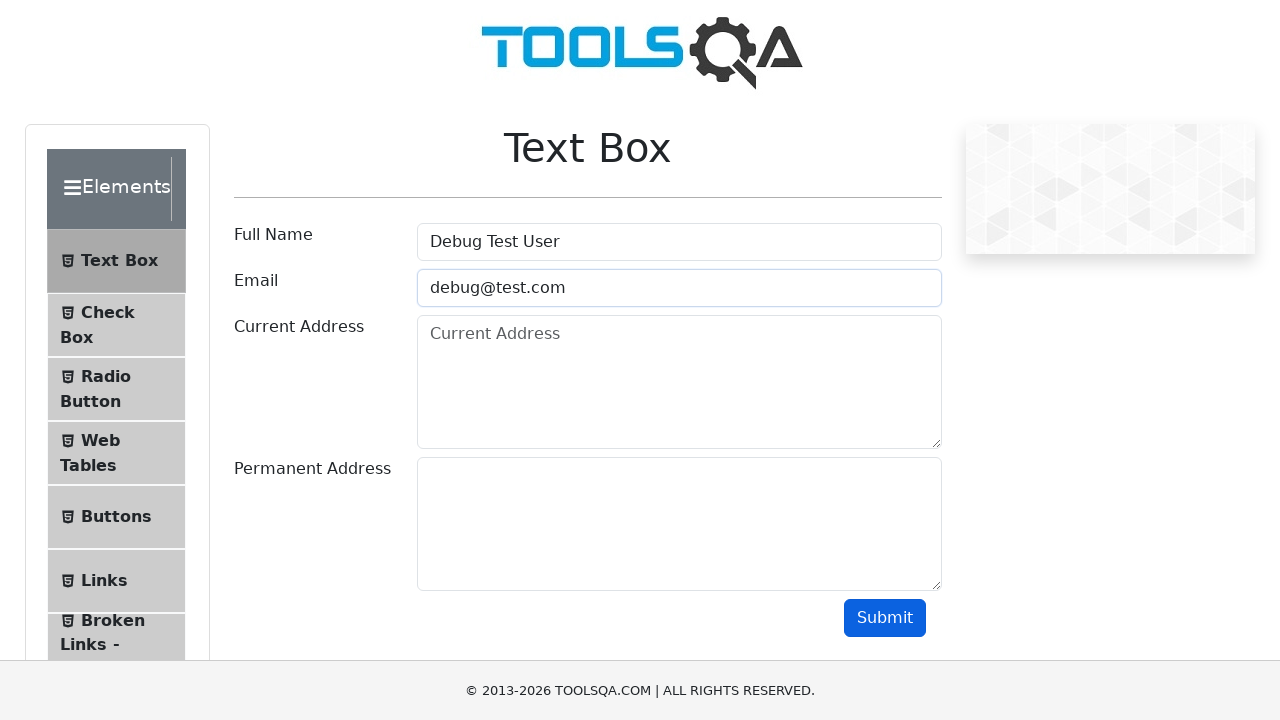

Form submission output became visible
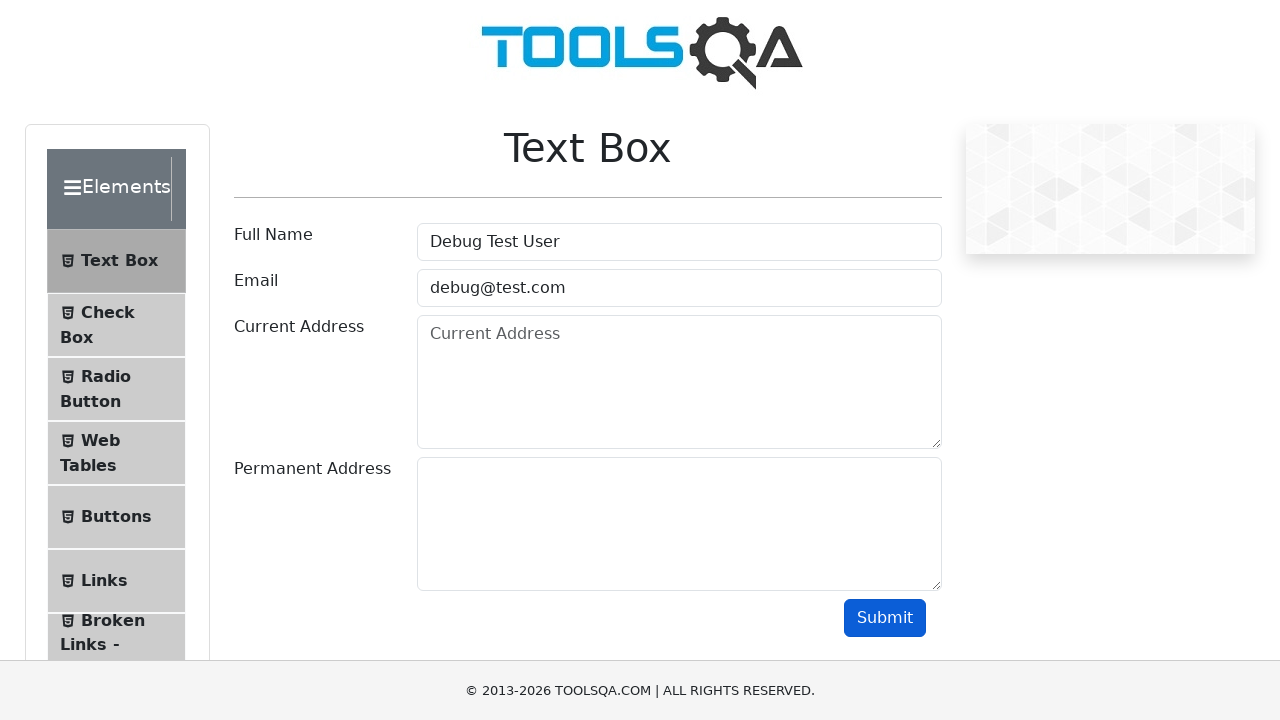

Navigated to dynamic properties page
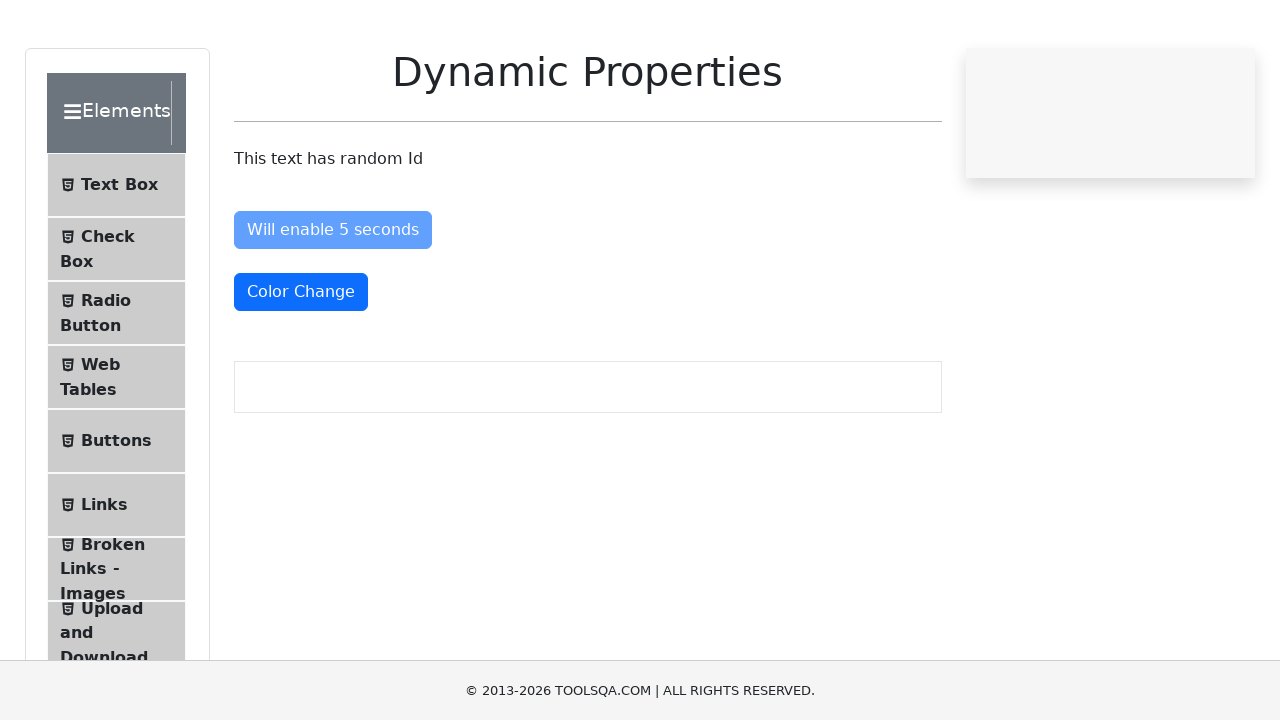

Dynamic properties page fully loaded (networkidle)
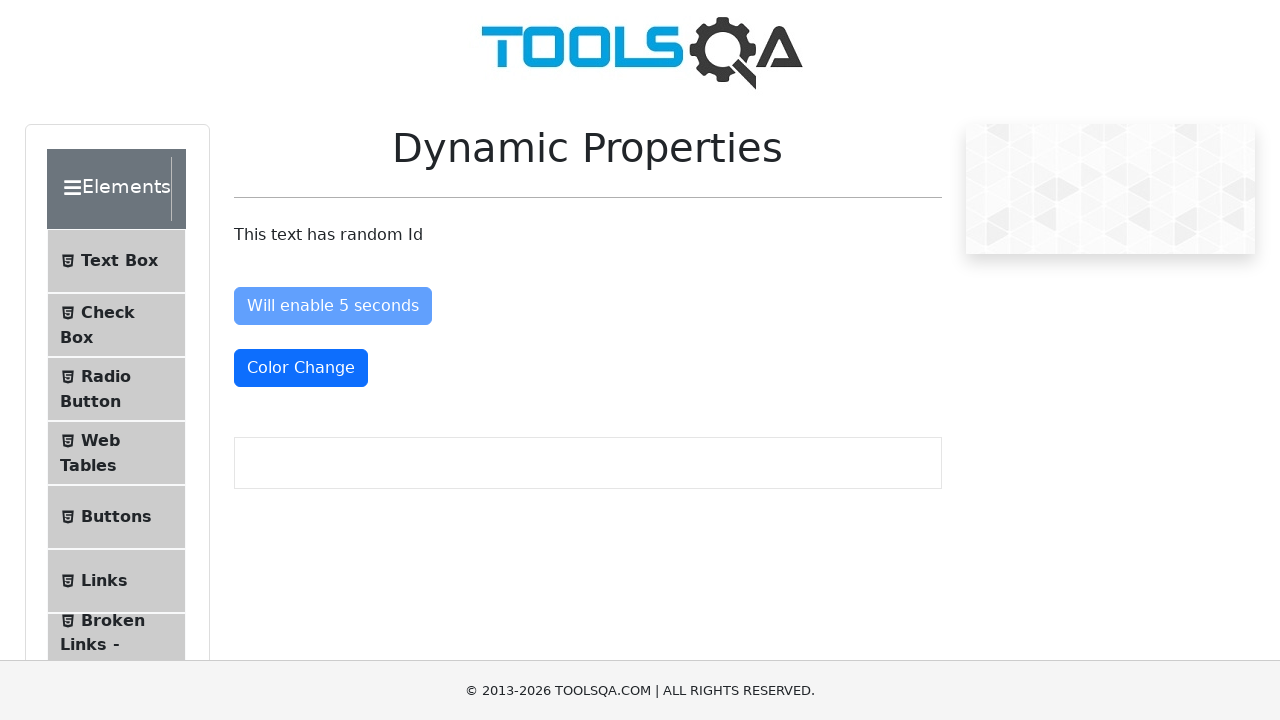

Dynamic button became enabled after waiting
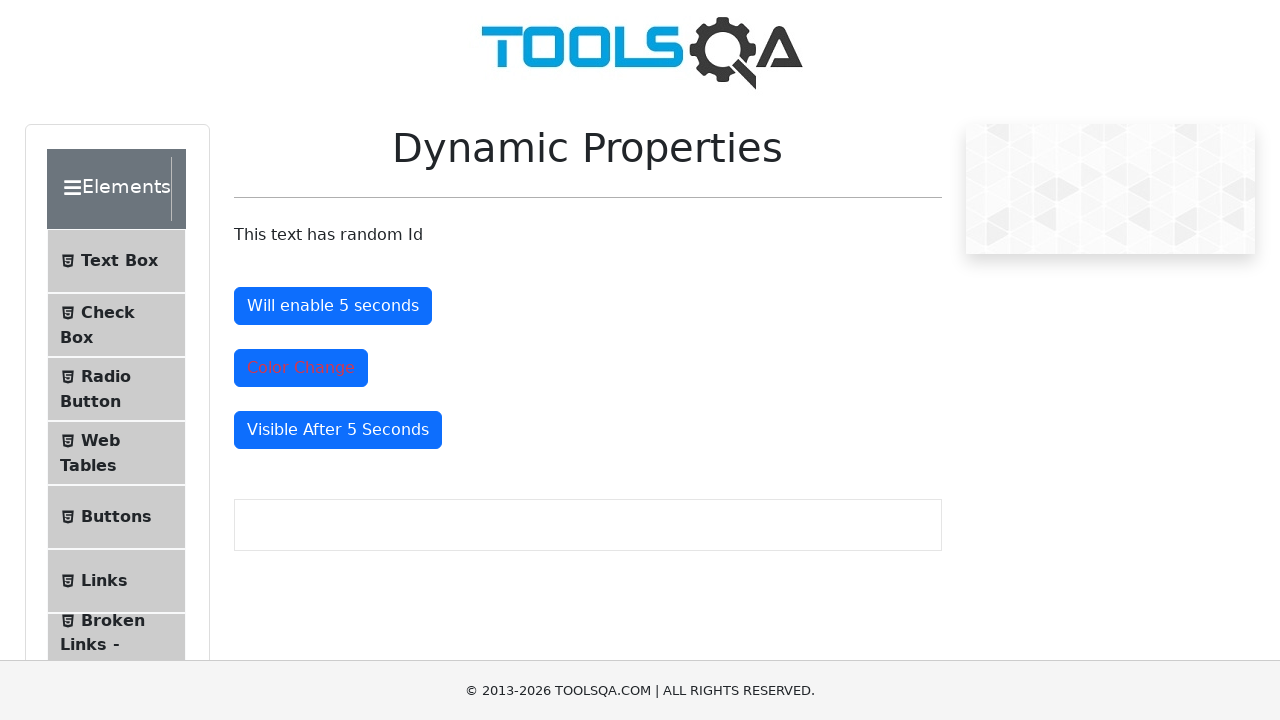

Clicked the dynamic button that was enabled at (333, 306) on #enableAfter
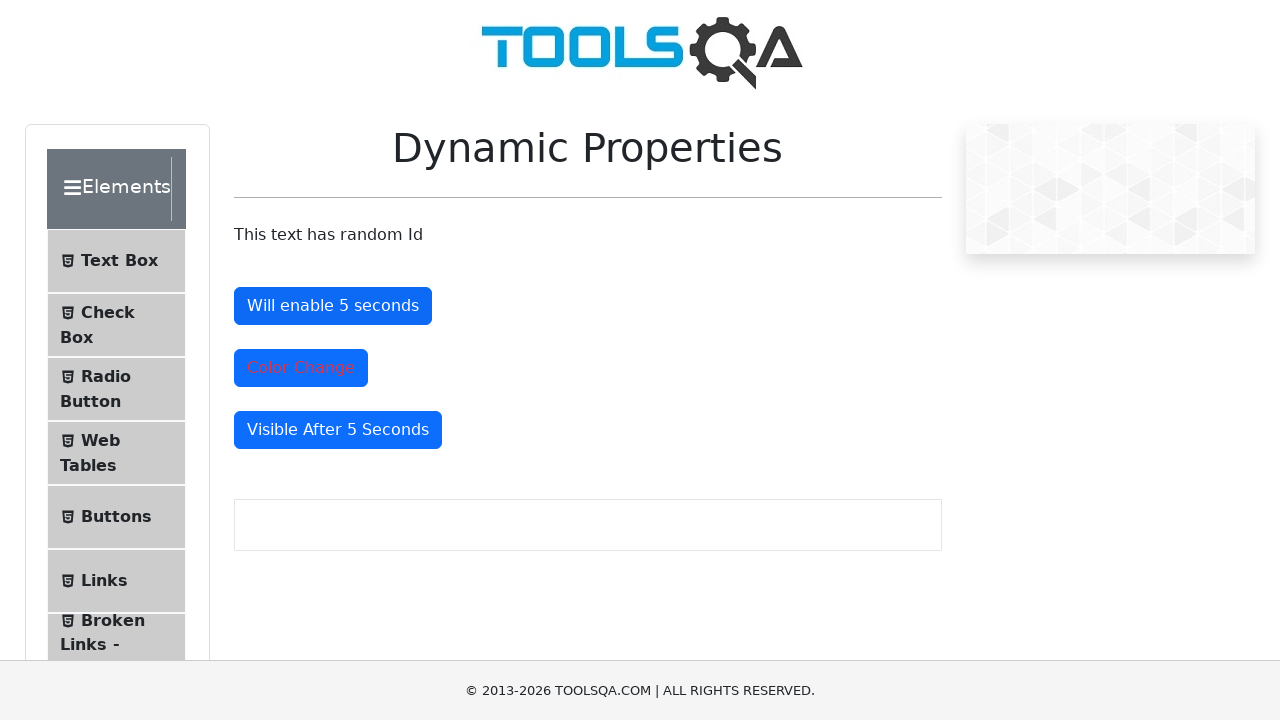

Navigated to broken page again
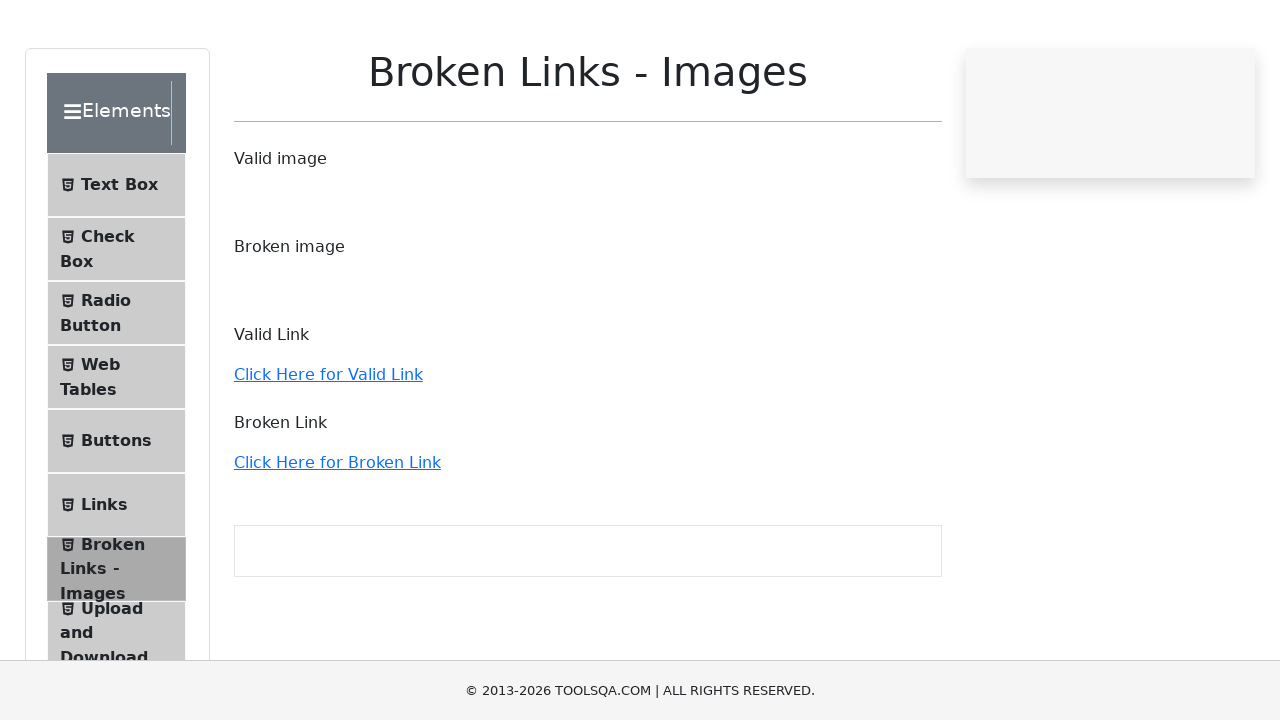

Broken page fully loaded (networkidle)
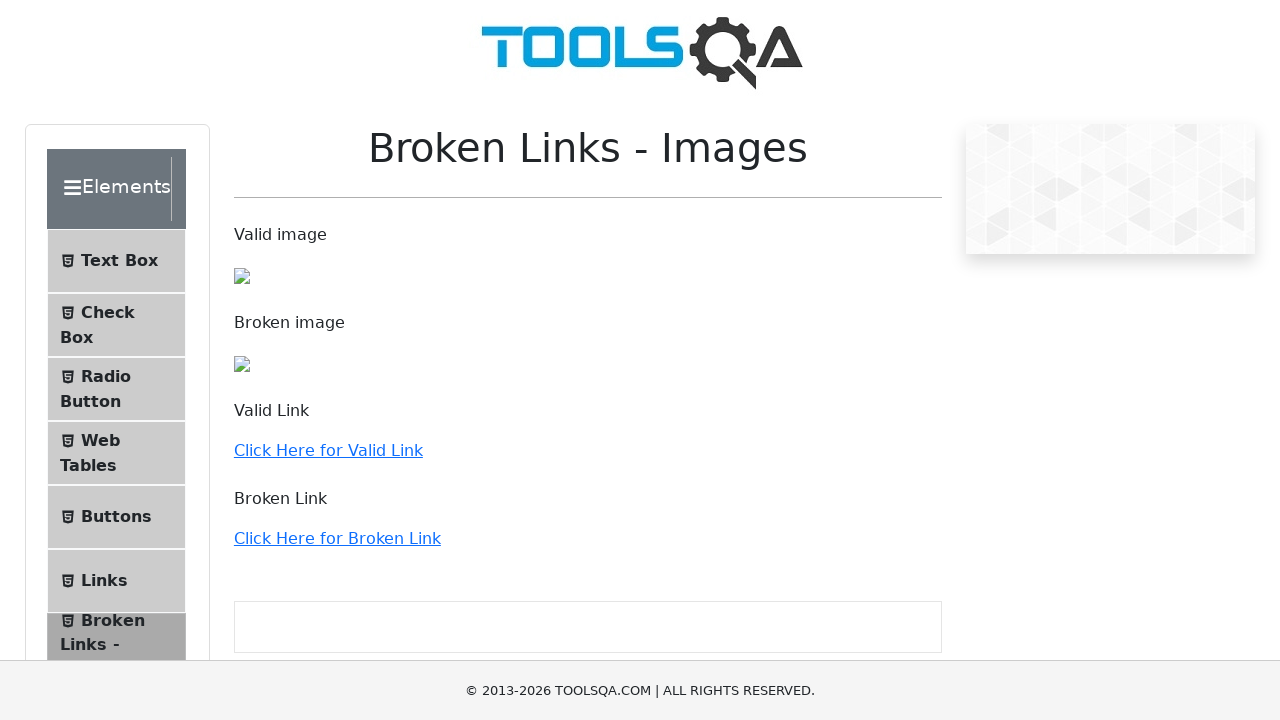

Located external links on broken page
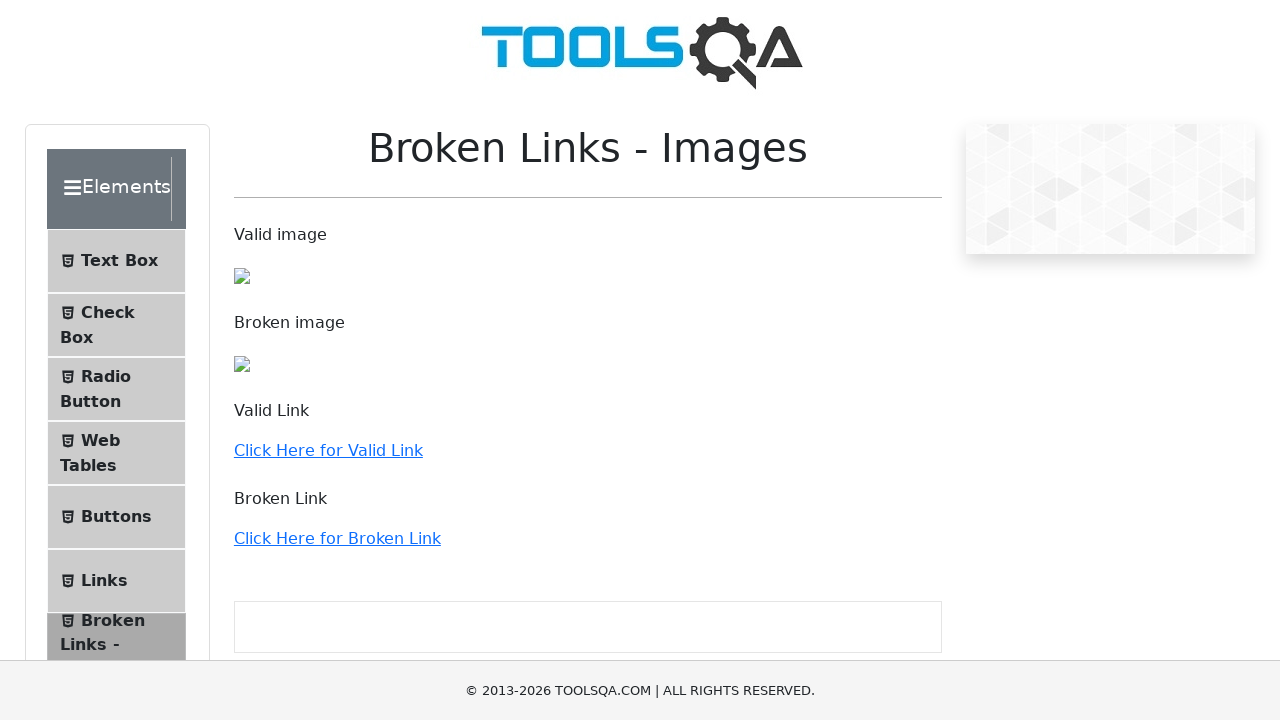

Clicked first external link on broken page at (640, 50) on xpath=//a[contains(@href, 'http')] >> nth=0
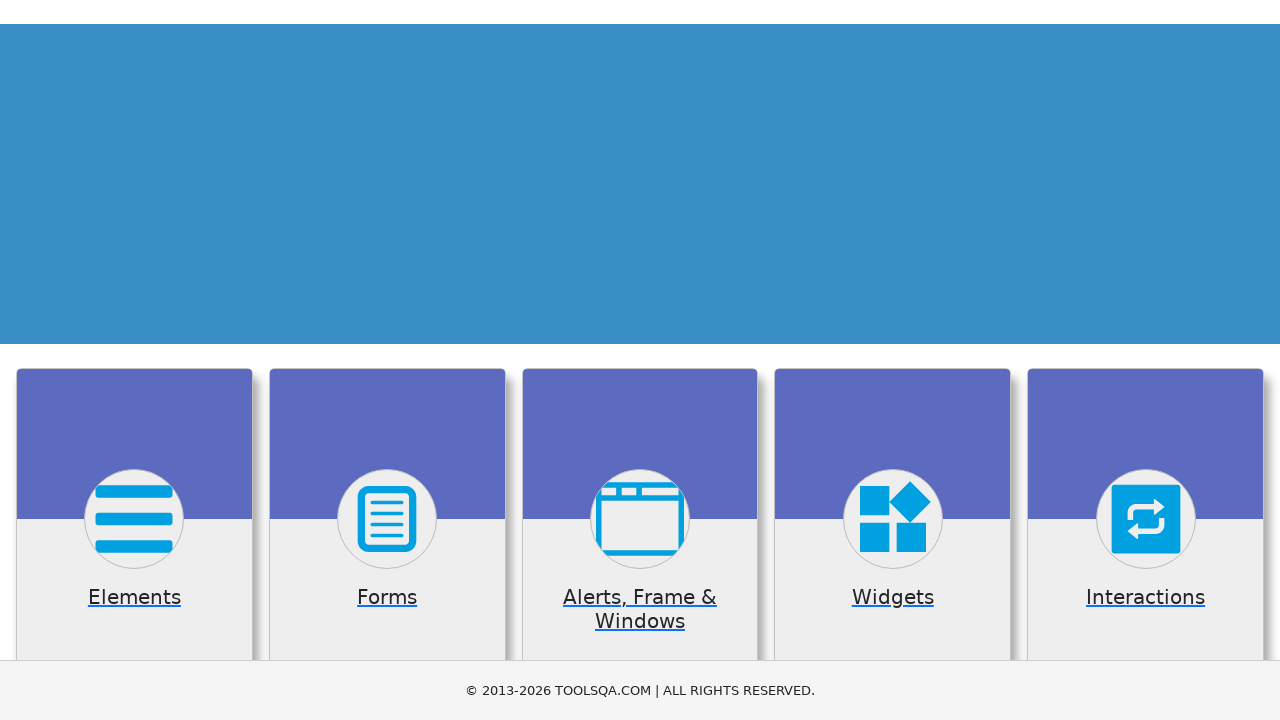

Waited 3 seconds for page response
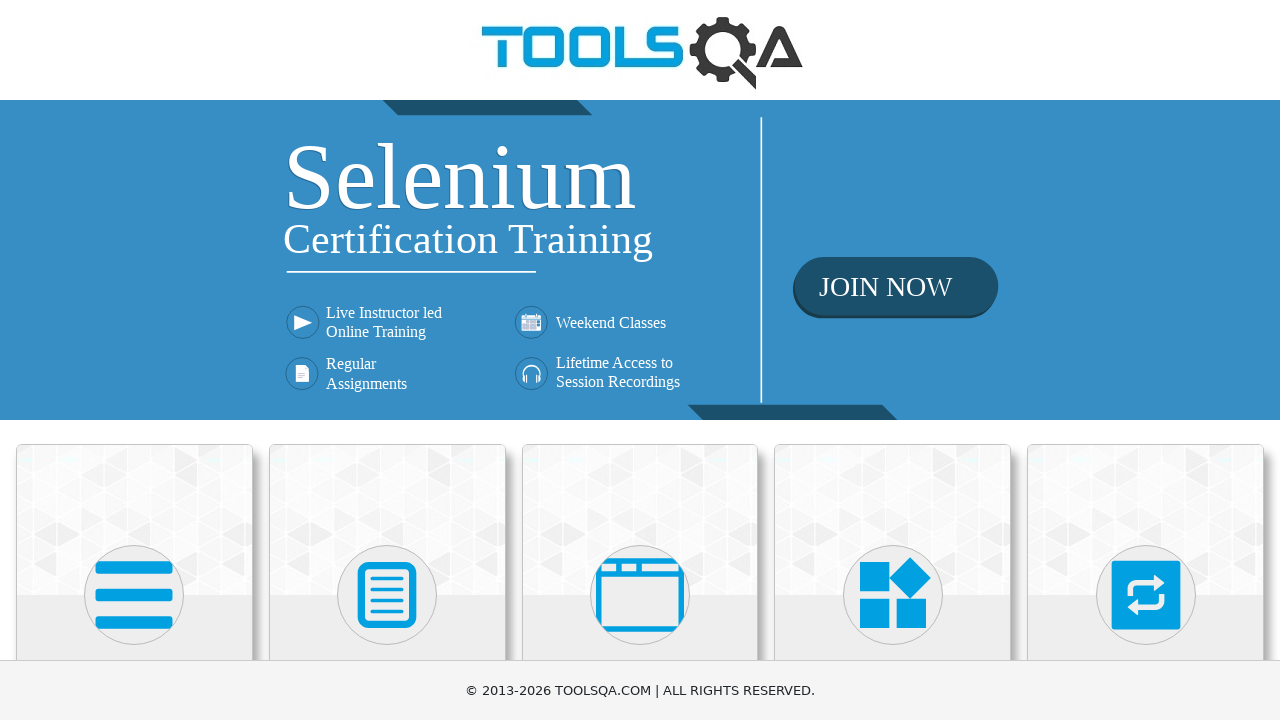

Navigated to elements page
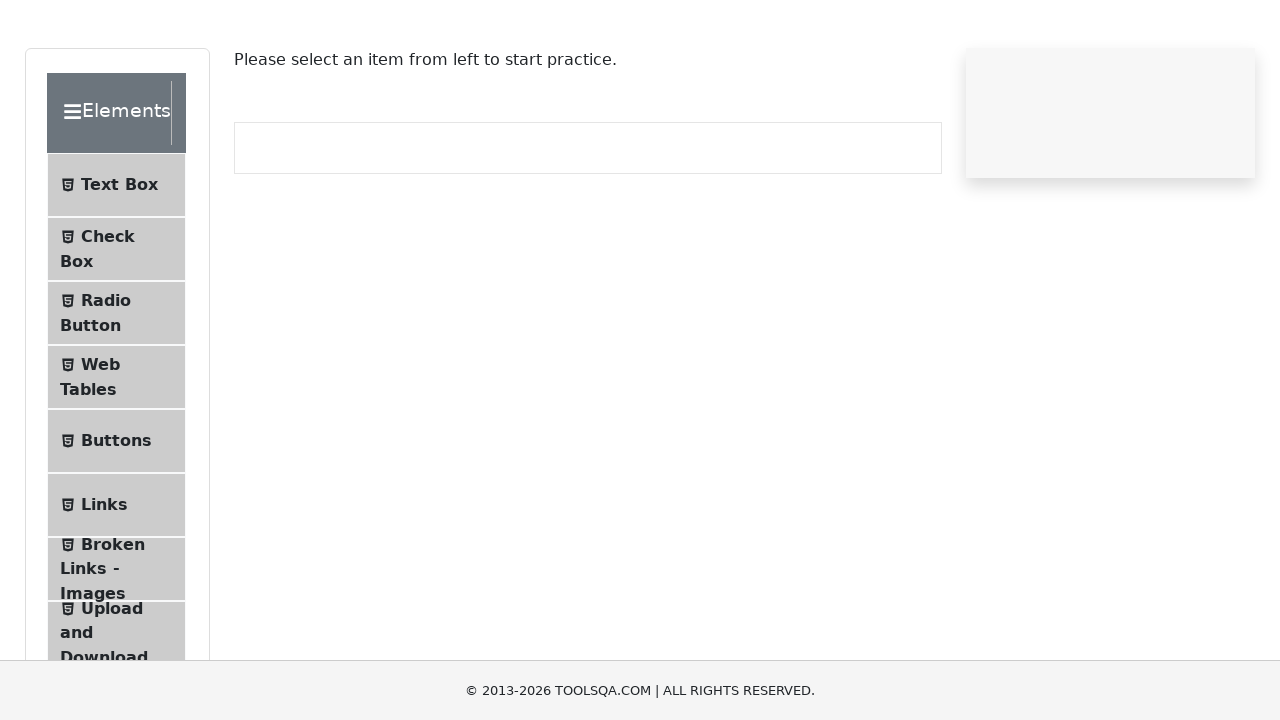

Elements page fully loaded (networkidle)
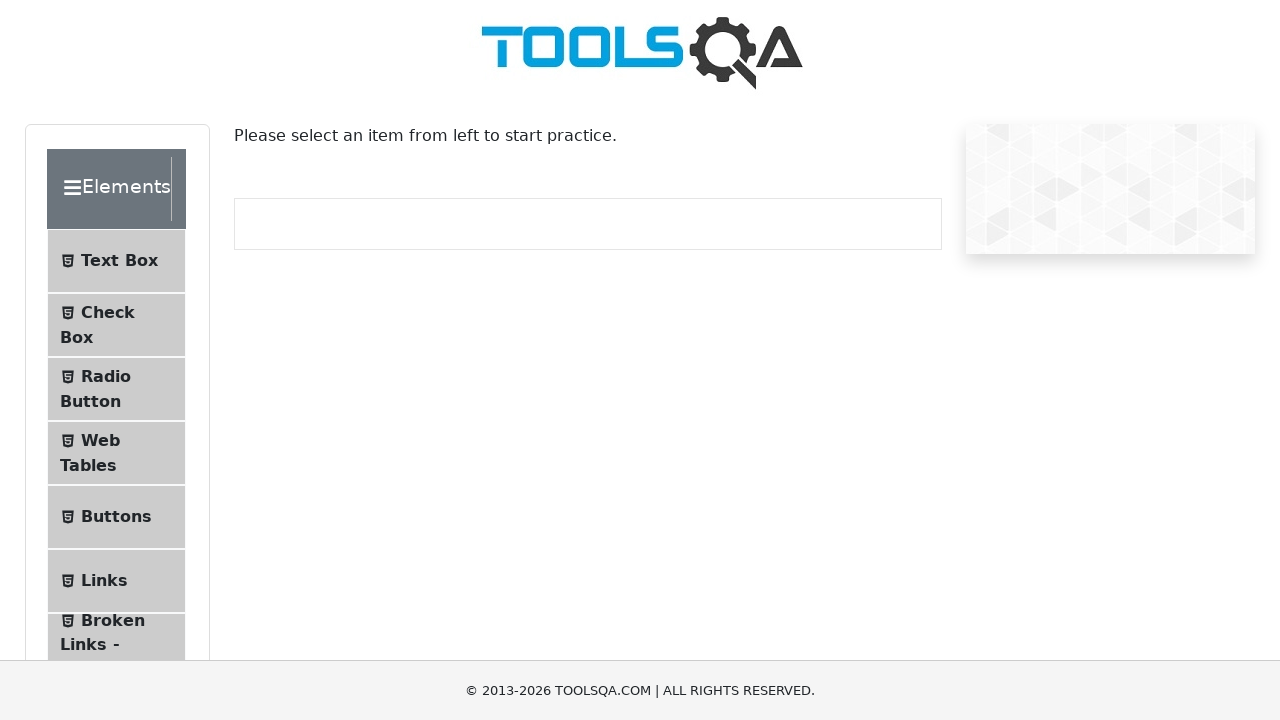

Text Box element verified to be present on elements page
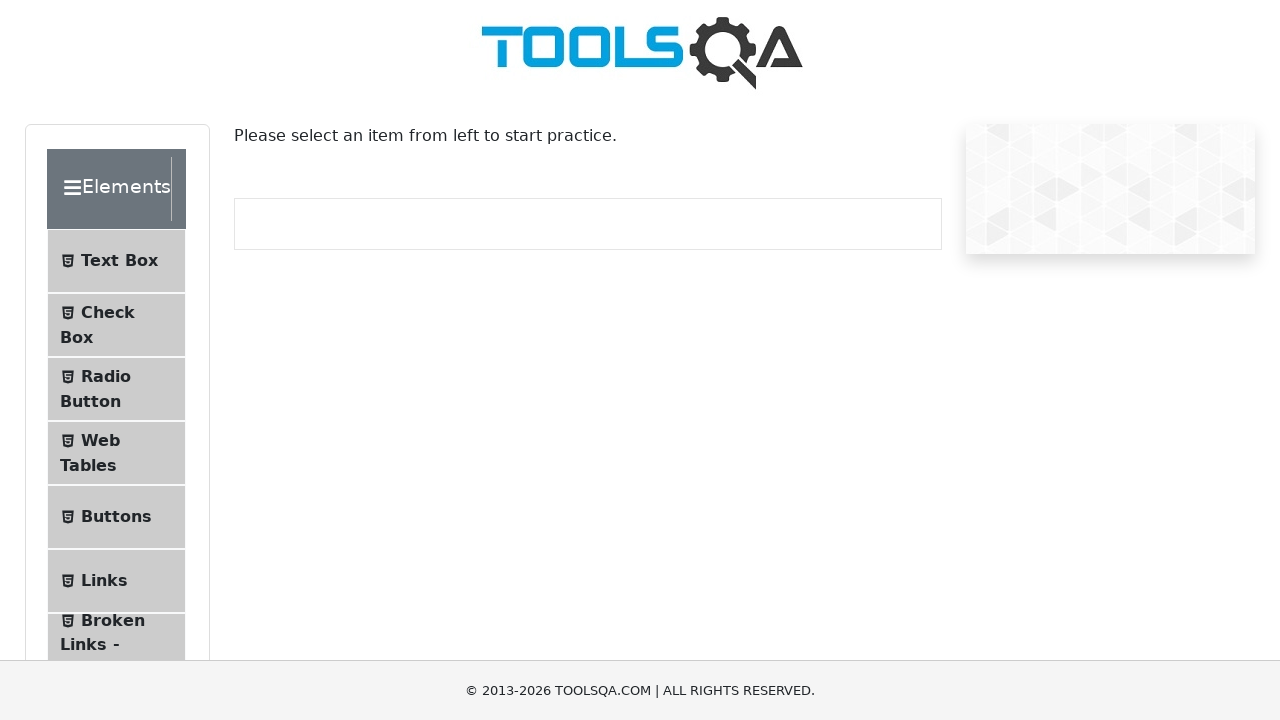

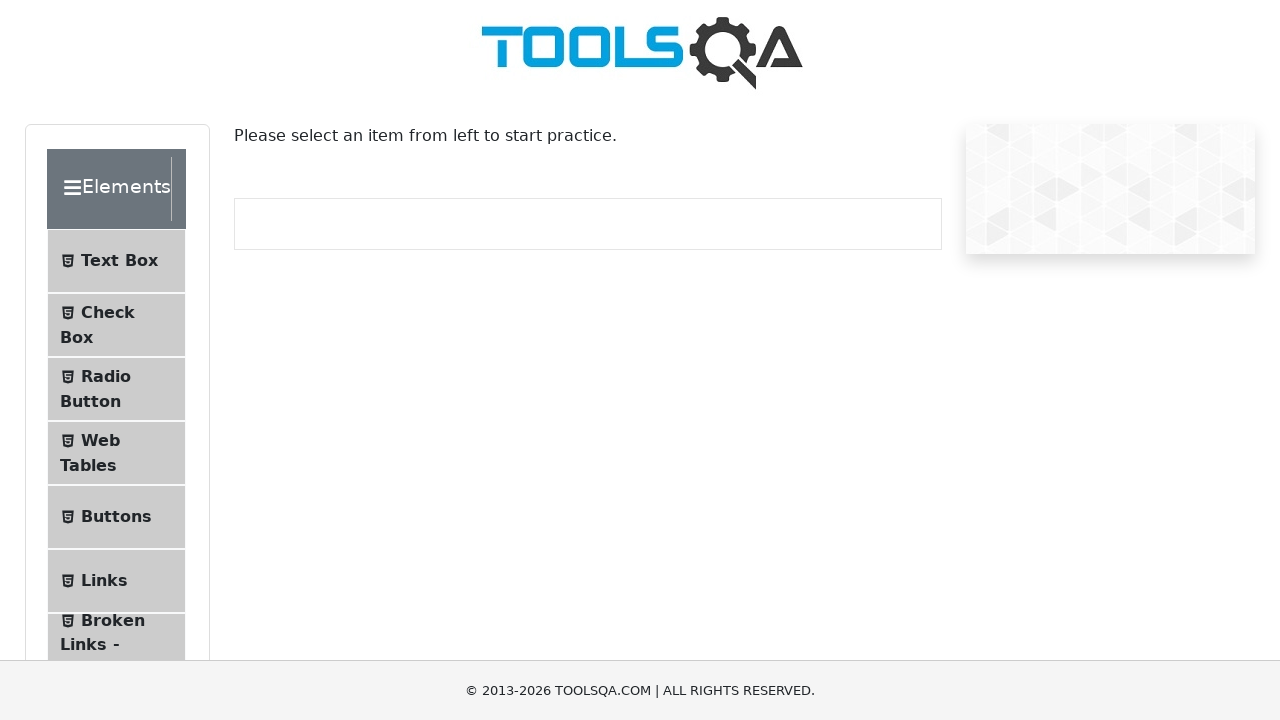